Waits for a price to reach $100, clicks book button, solves a mathematical problem and submits the answer

Starting URL: http://suninjuly.github.io/explicit_wait2.html

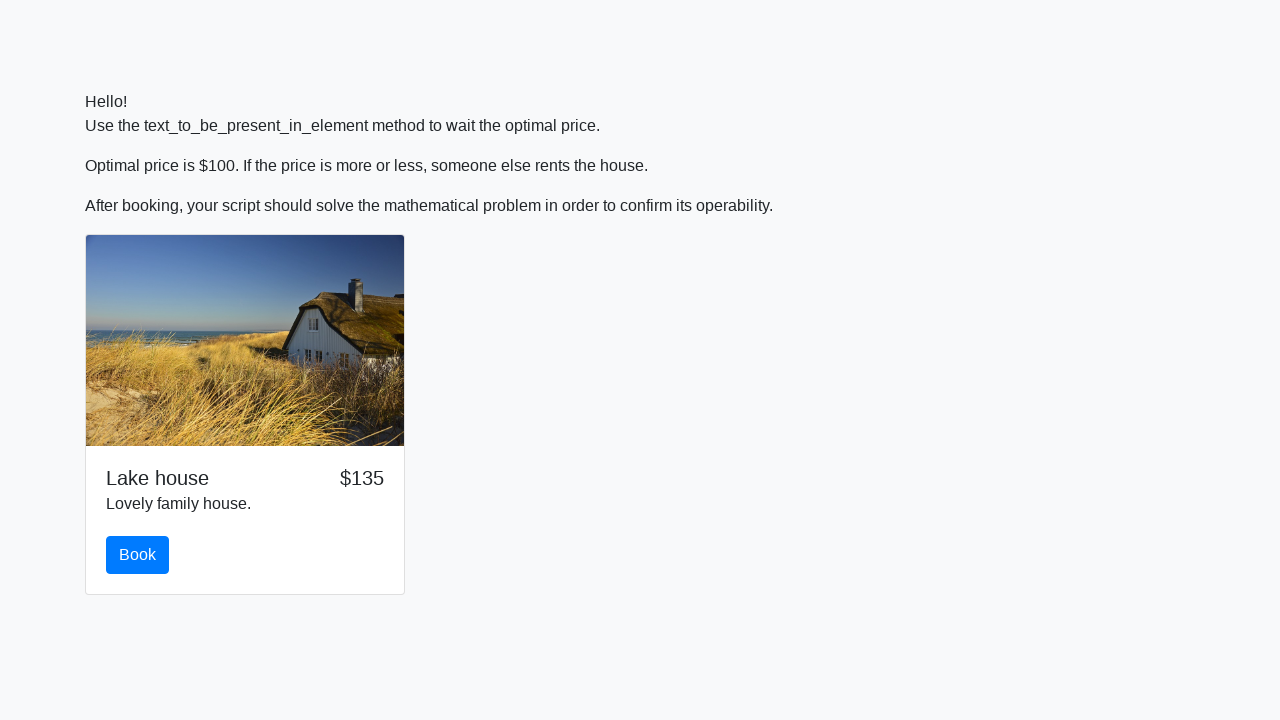

Waited for price to reach $100
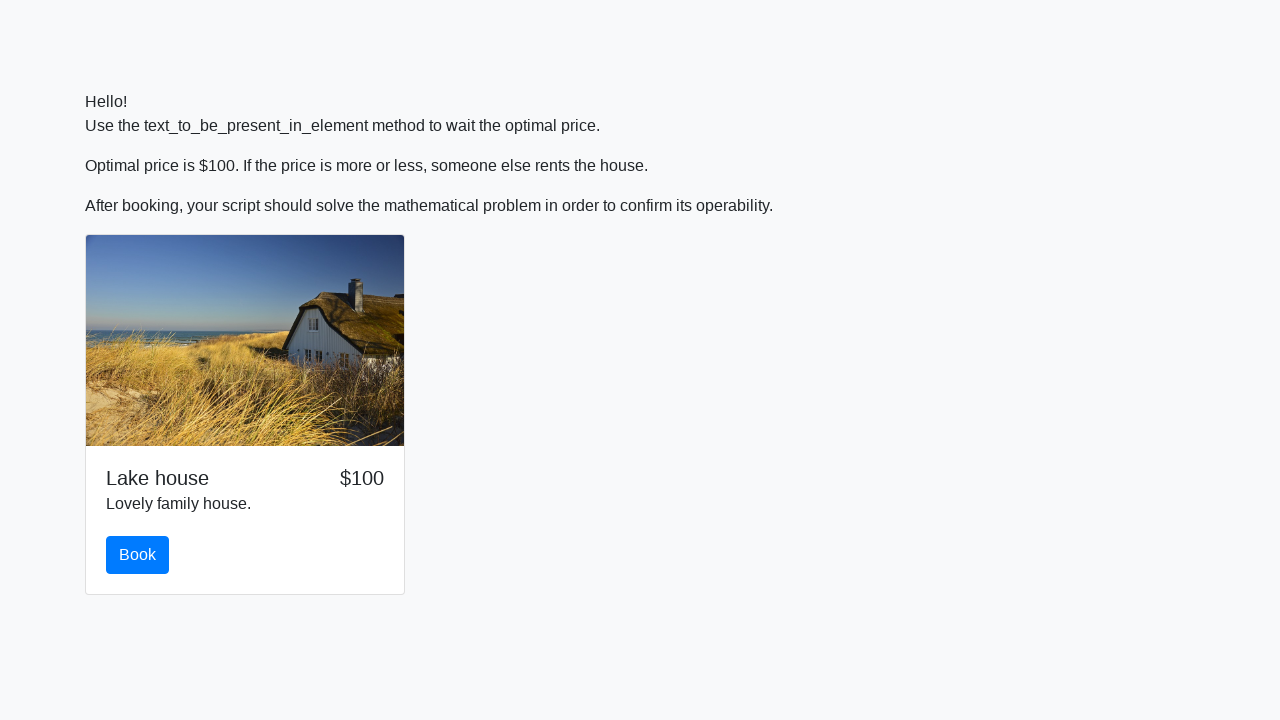

Clicked the book button at (138, 555) on #book
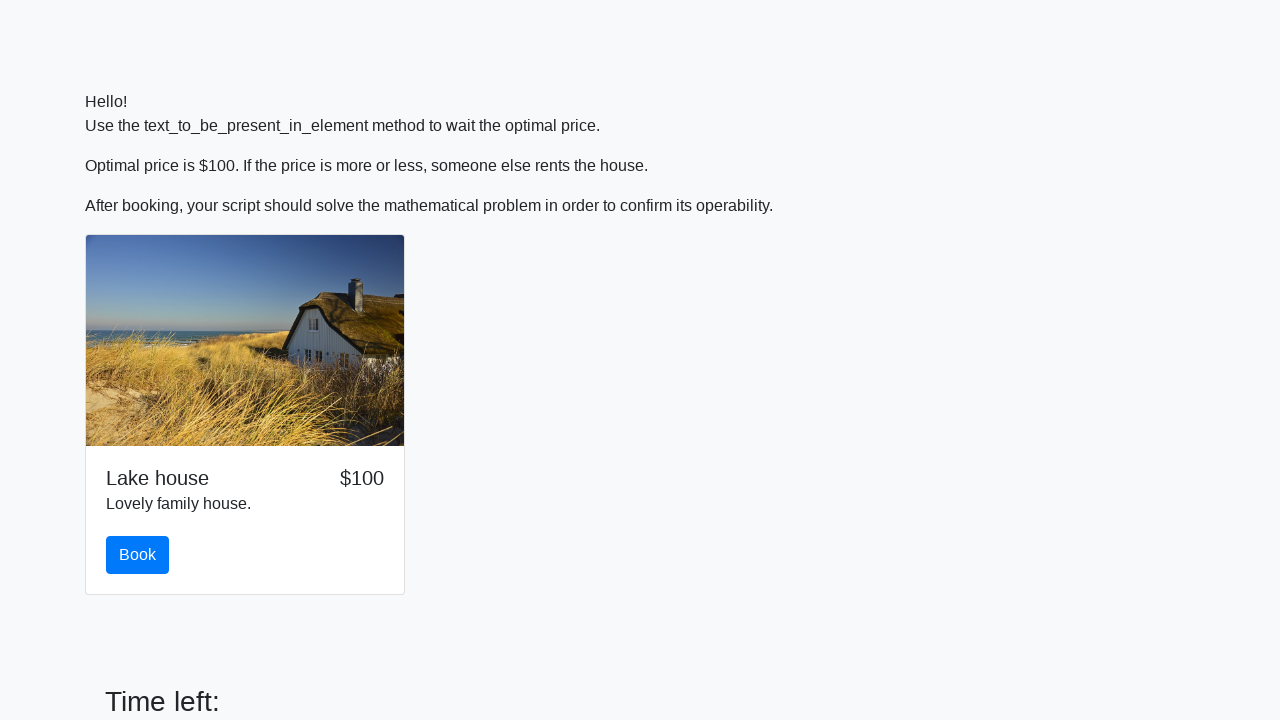

Retrieved the X value from the page
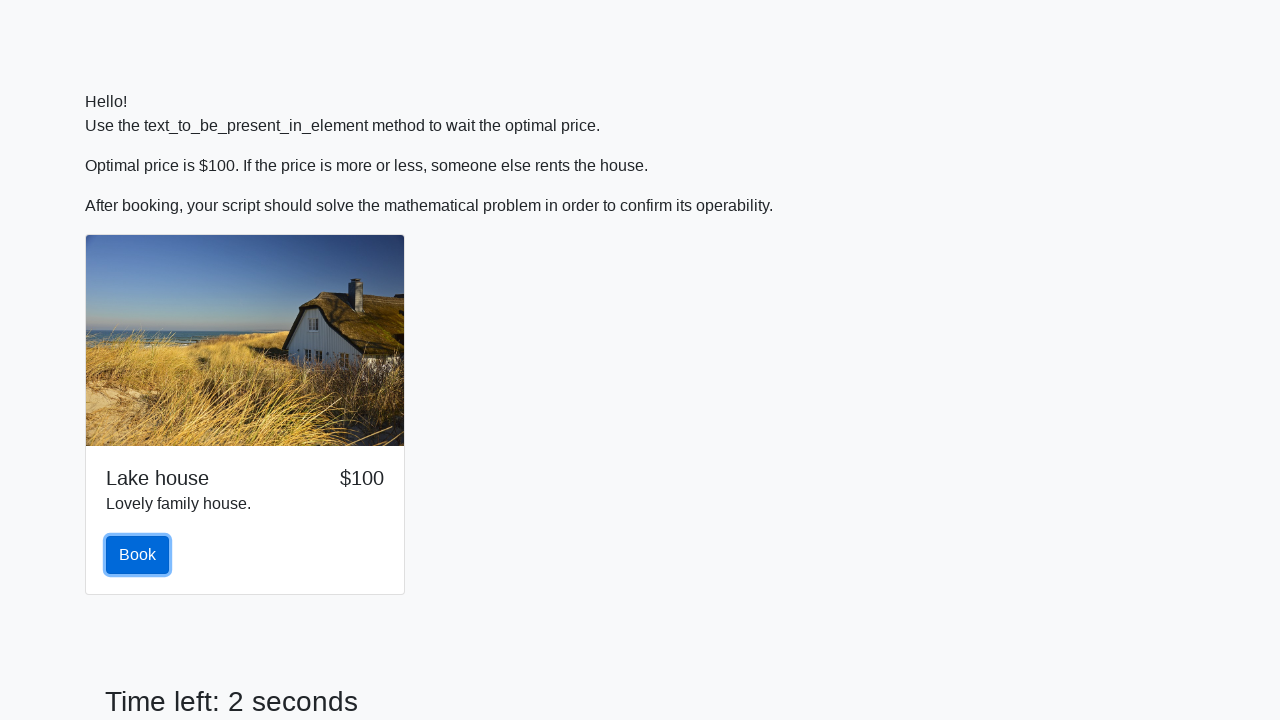

Calculated the mathematical answer: 1.8624486460349303
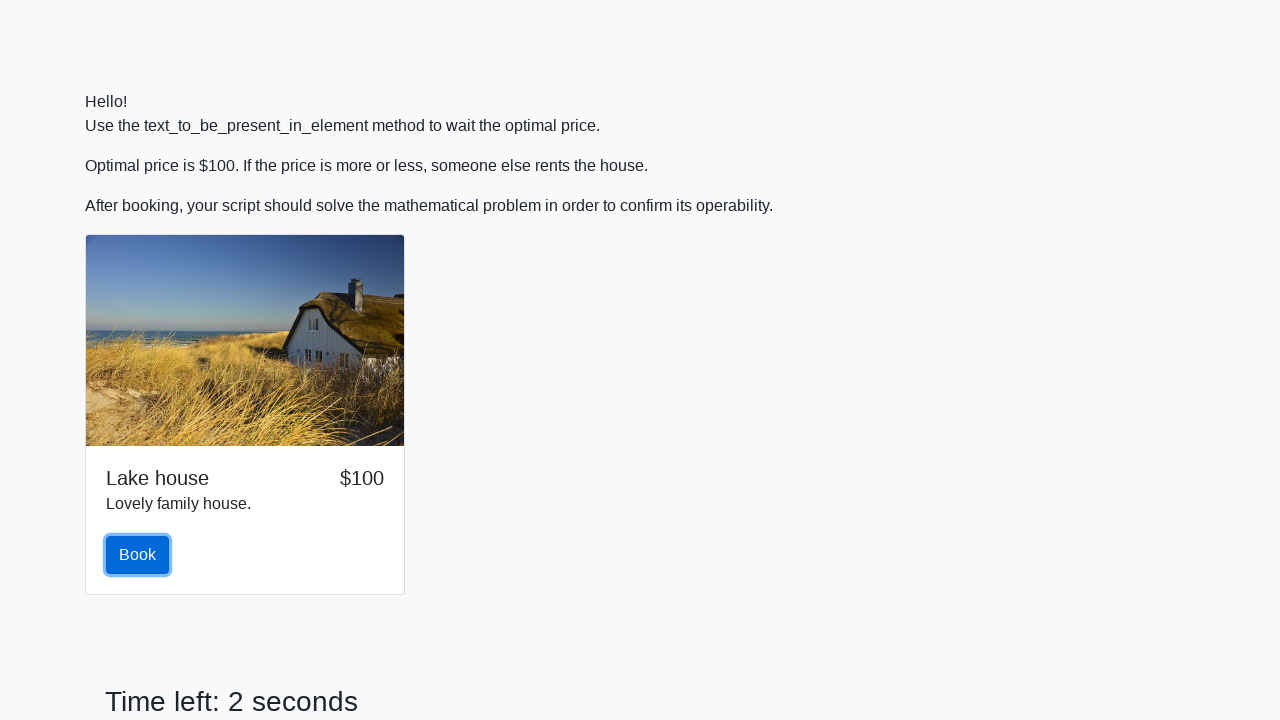

Filled the answer field with the calculated result on #answer
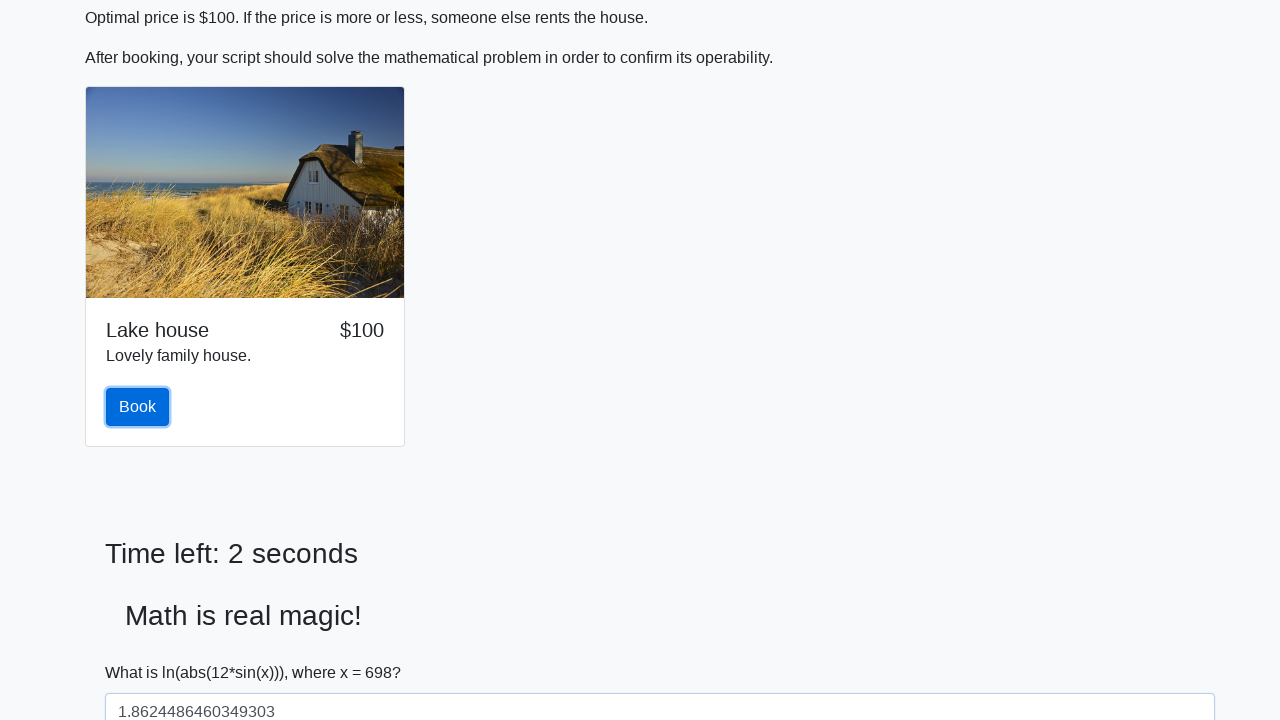

Scrolled the answer field into view
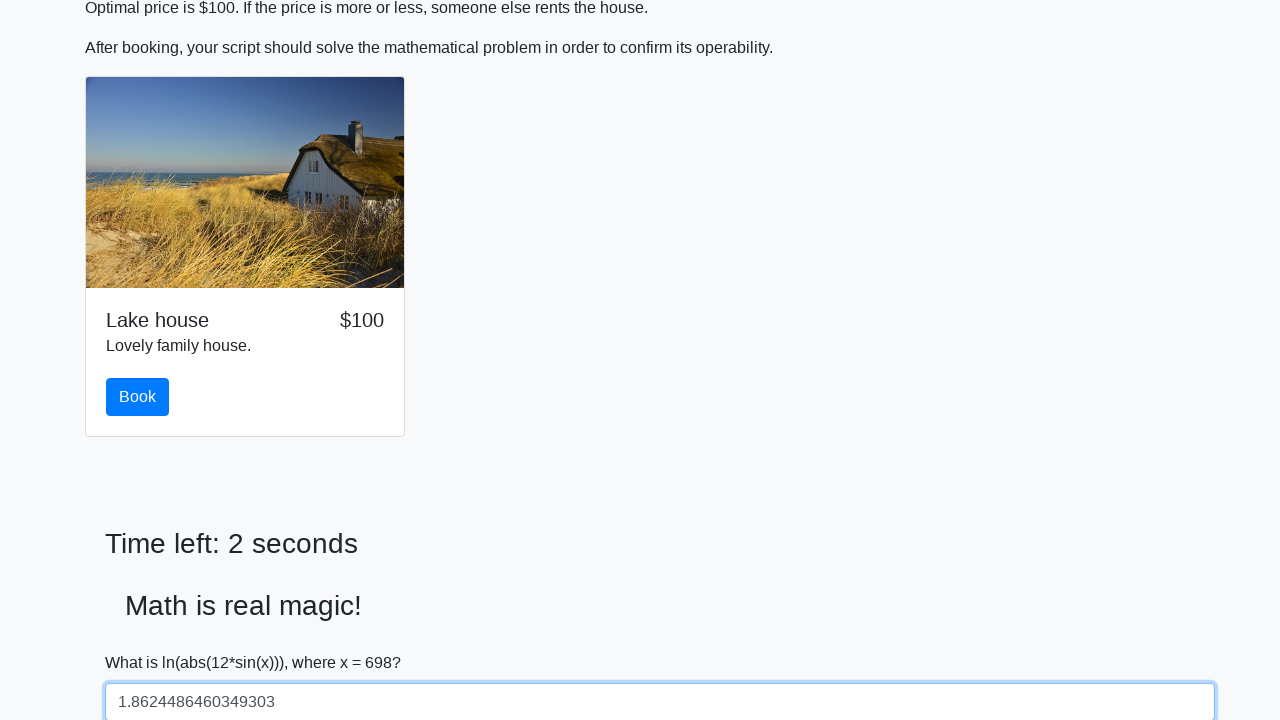

Clicked the solve button to submit the answer at (143, 651) on #solve
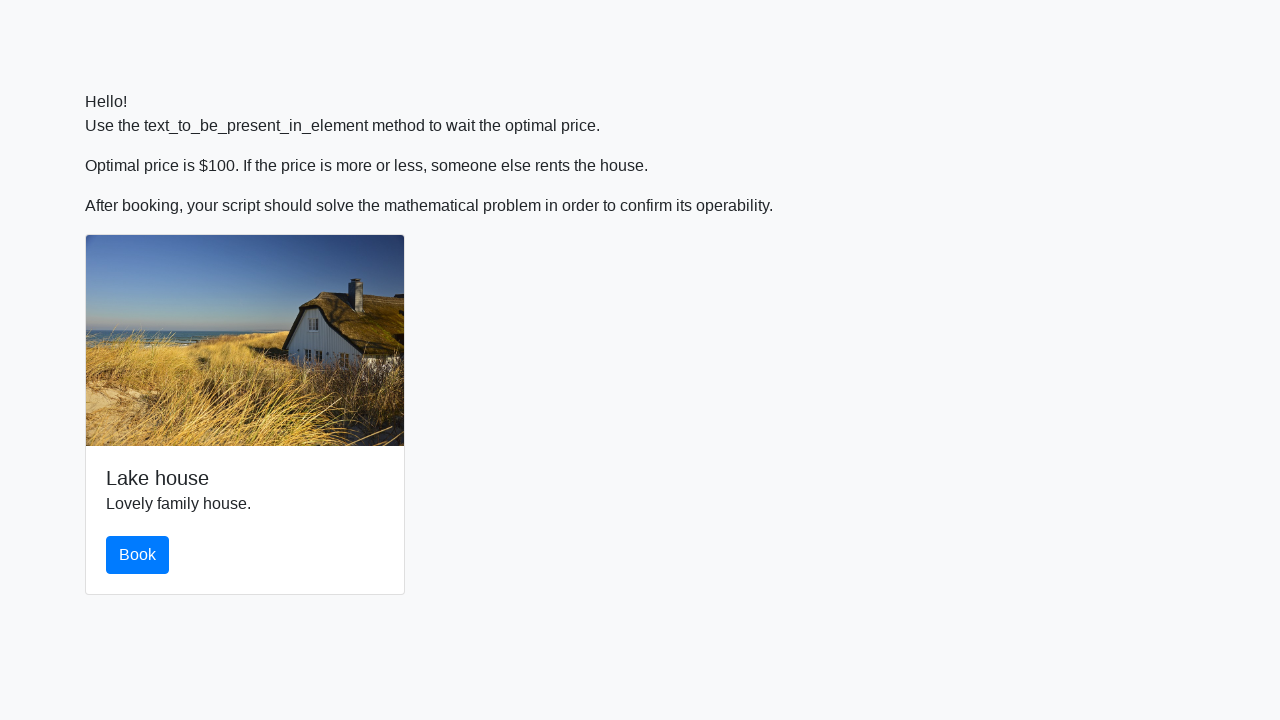

Waited 1 second for the result to display
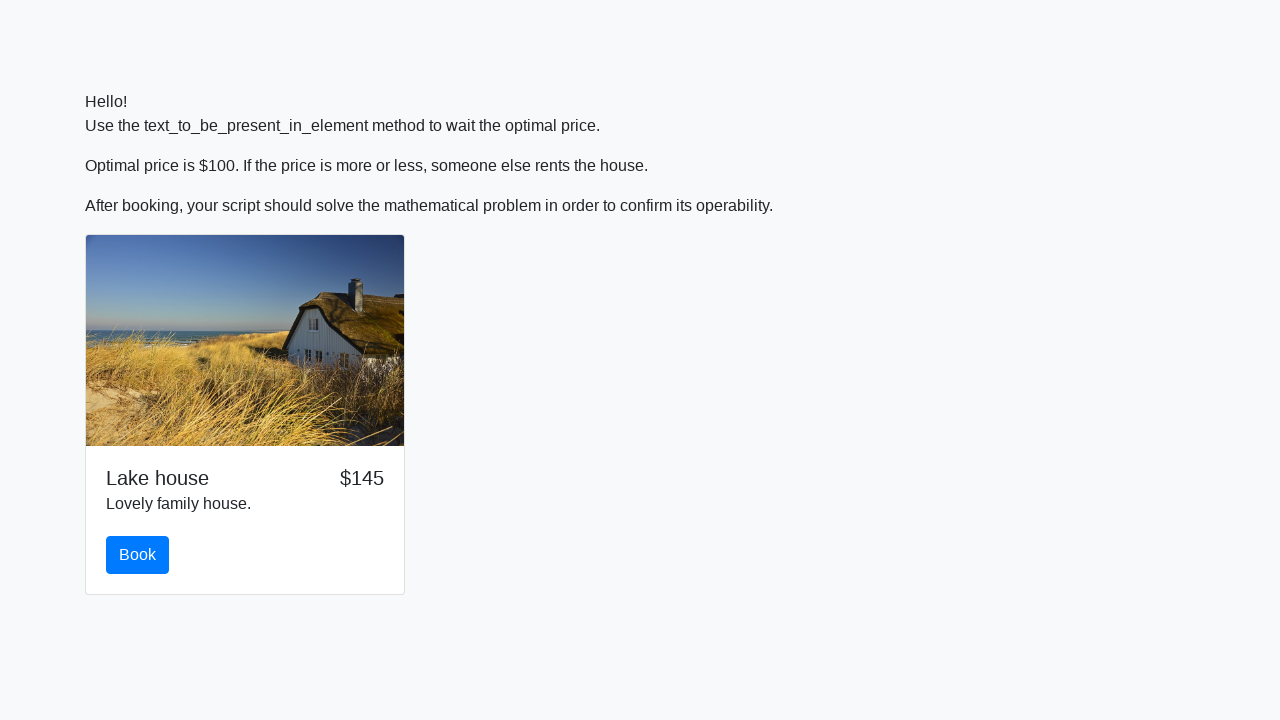

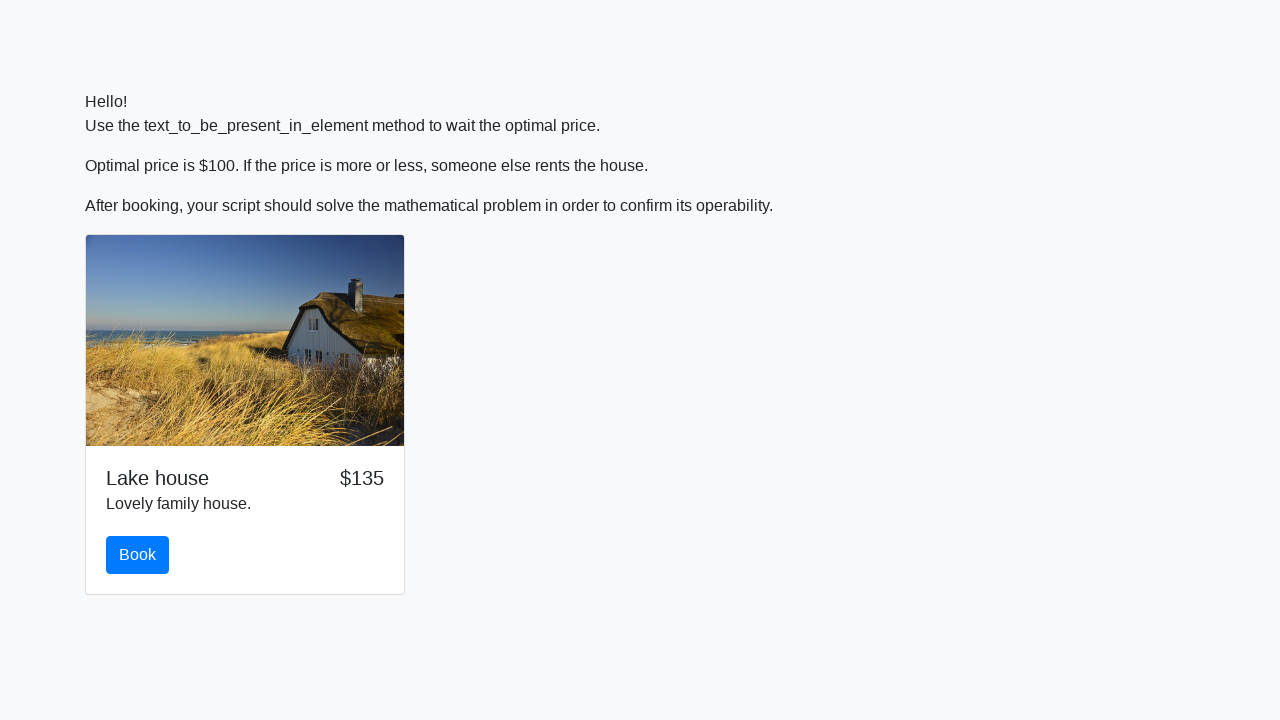